Tests navigation to the Selenide GitHub repository wiki page, expands the wiki pages list, and verifies that the SoftAssert link is visible

Starting URL: https://github.com/selenide/selenide

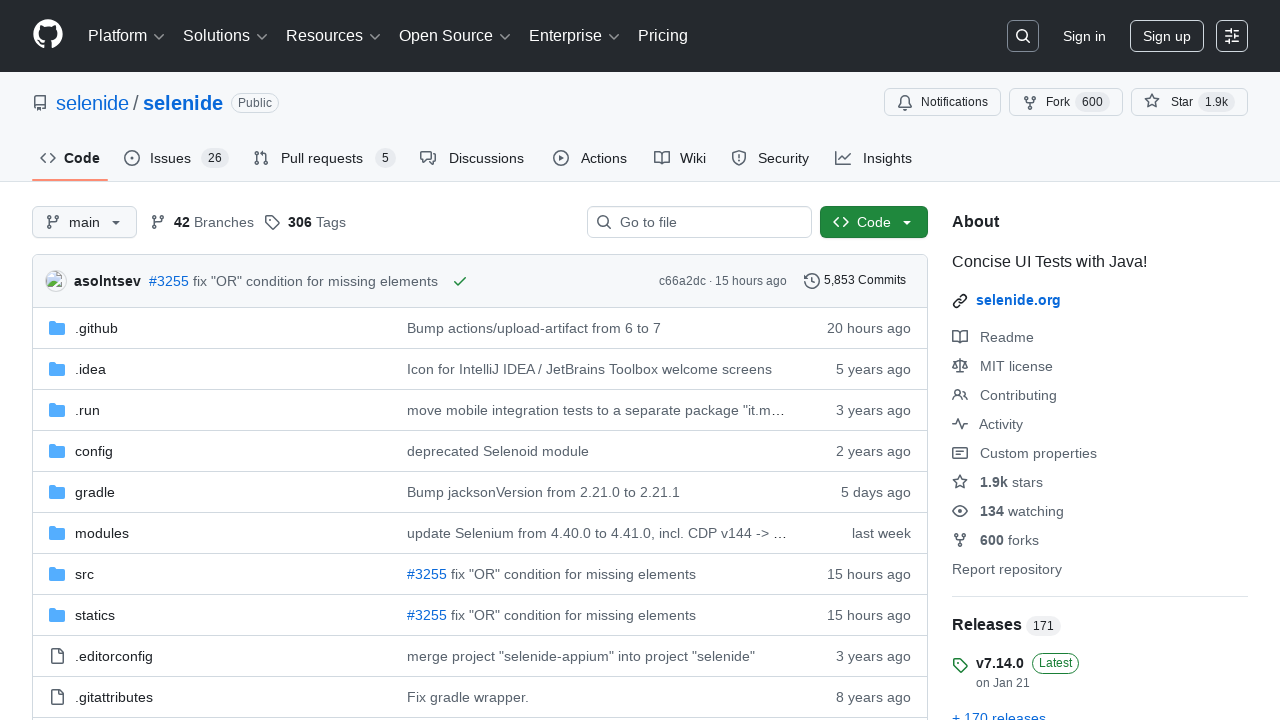

Clicked on Wiki tab to navigate to wiki section at (680, 158) on #wiki-tab
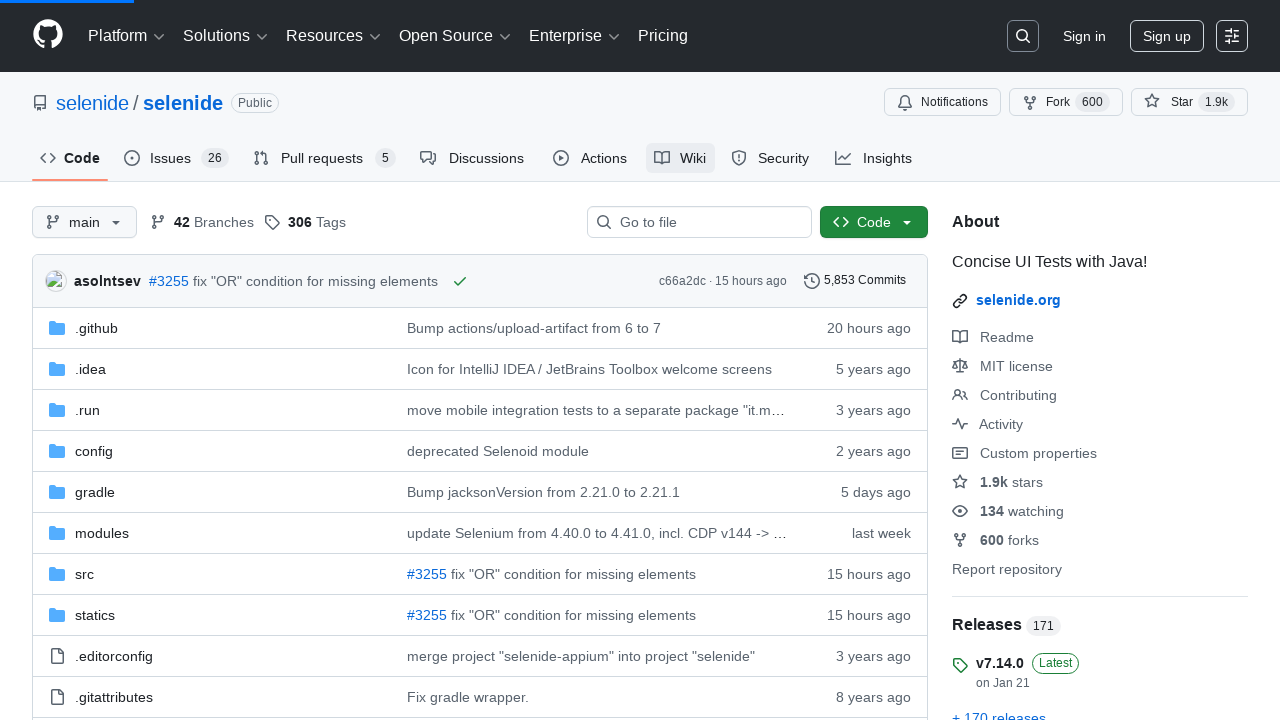

Clicked 'Show more pages' button to expand wiki pages list at (1030, 429) on .Box-row.wiki-more-pages-link button
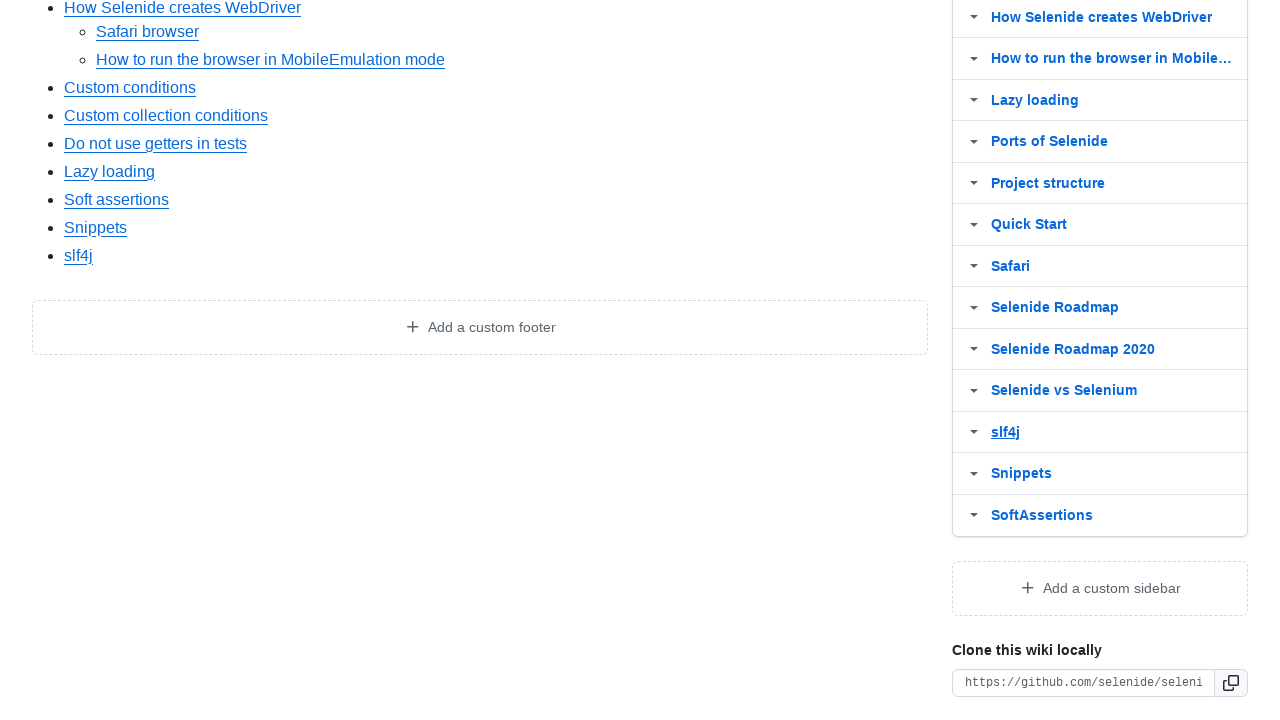

Verified that SoftAssert link is visible in the expanded wiki pages
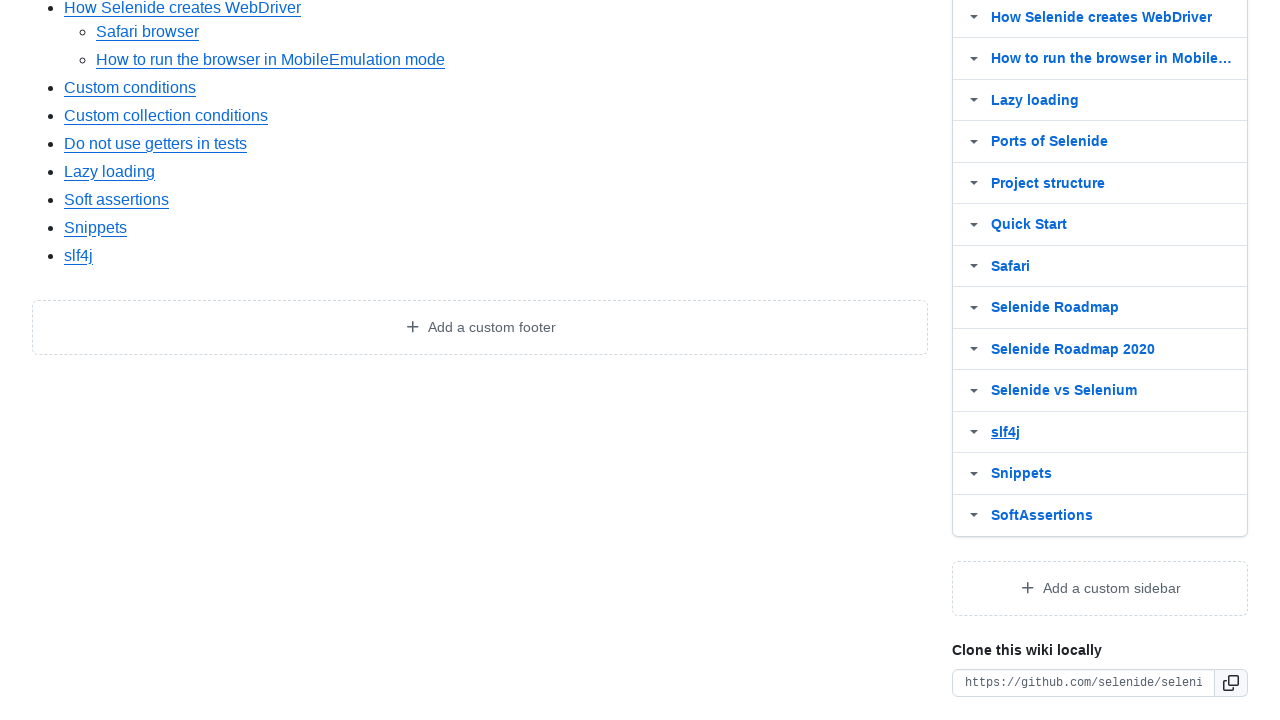

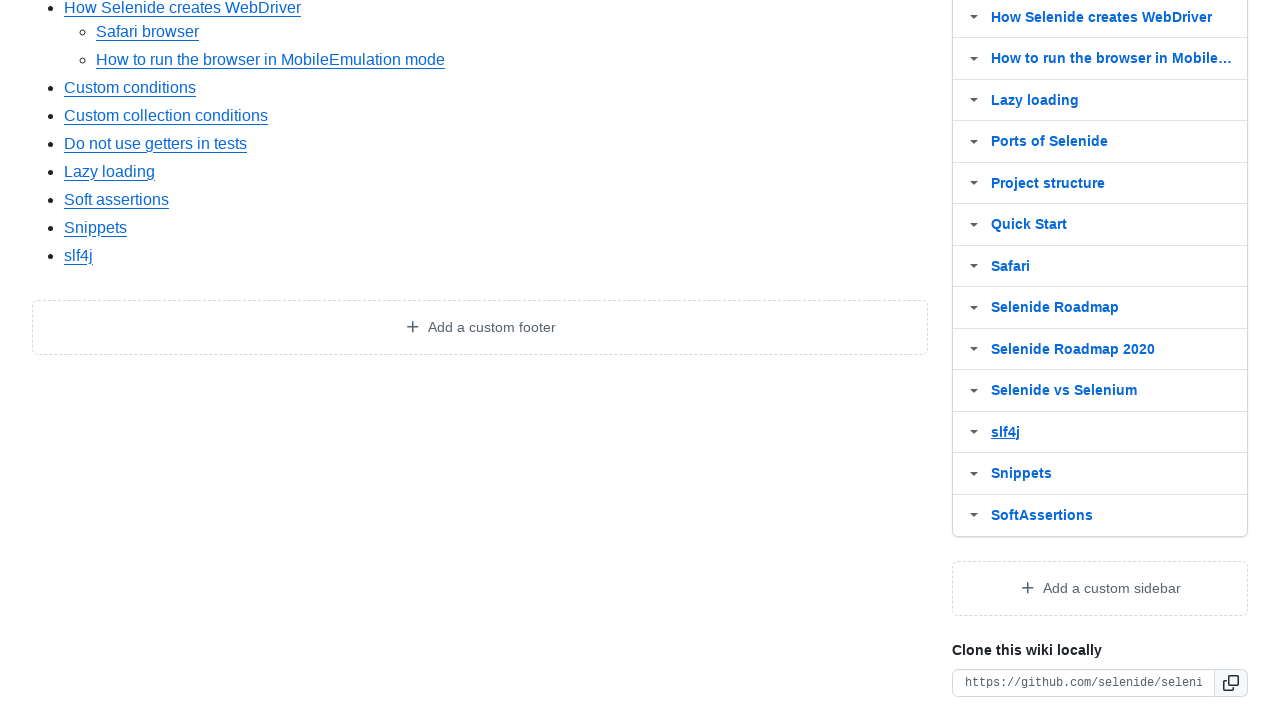